Tests checkbox interaction by selecting both checkboxes on the page if they are not already selected

Starting URL: https://the-internet.herokuapp.com/checkboxes

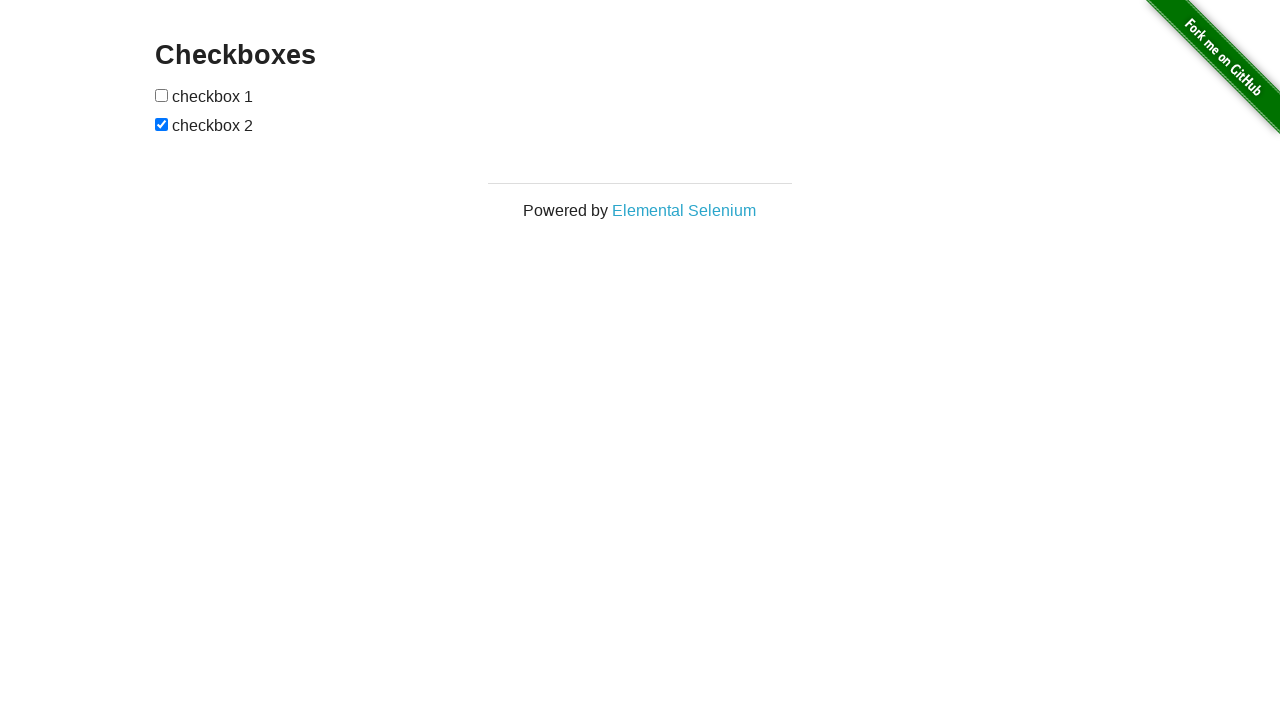

Located first checkbox element
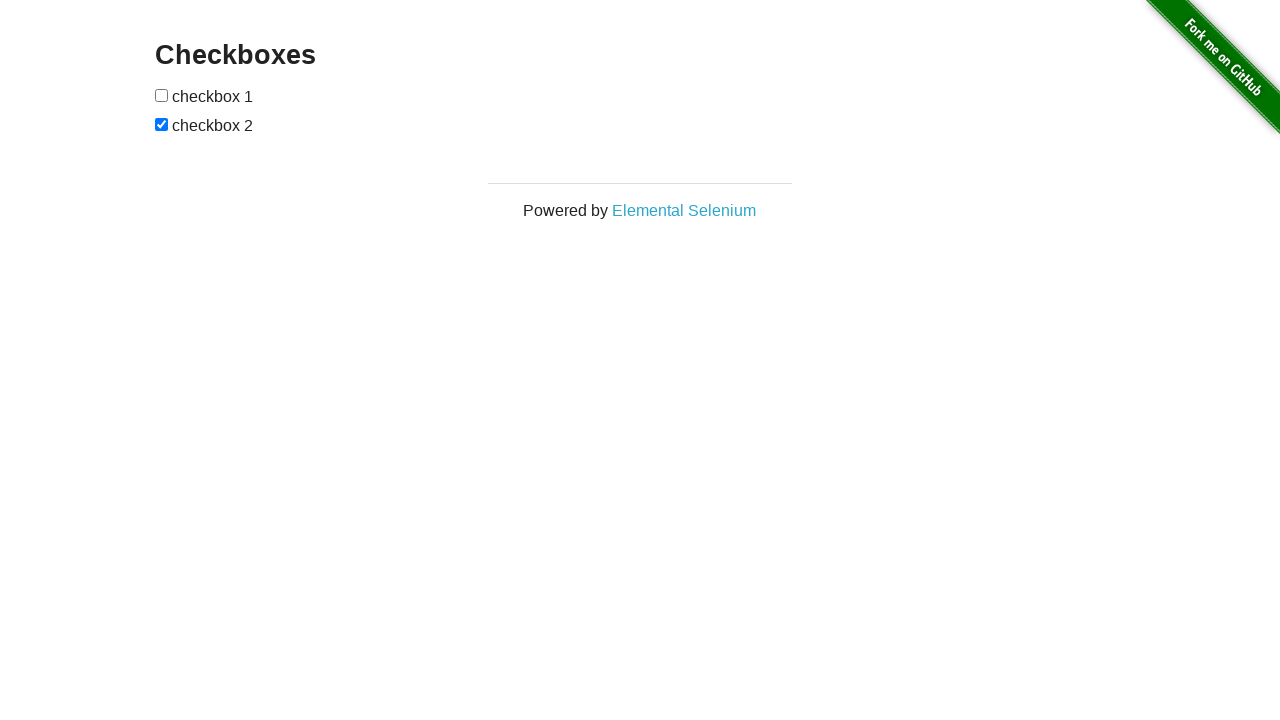

Located second checkbox element
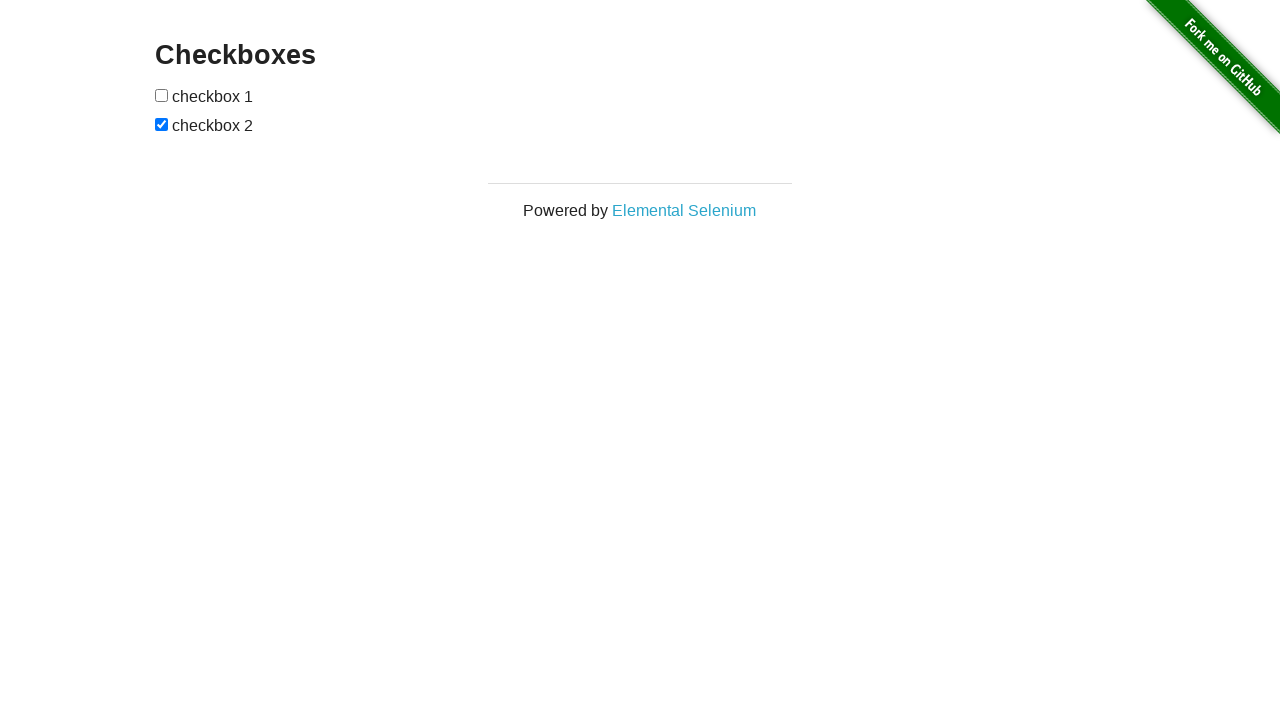

Verified first checkbox is not checked
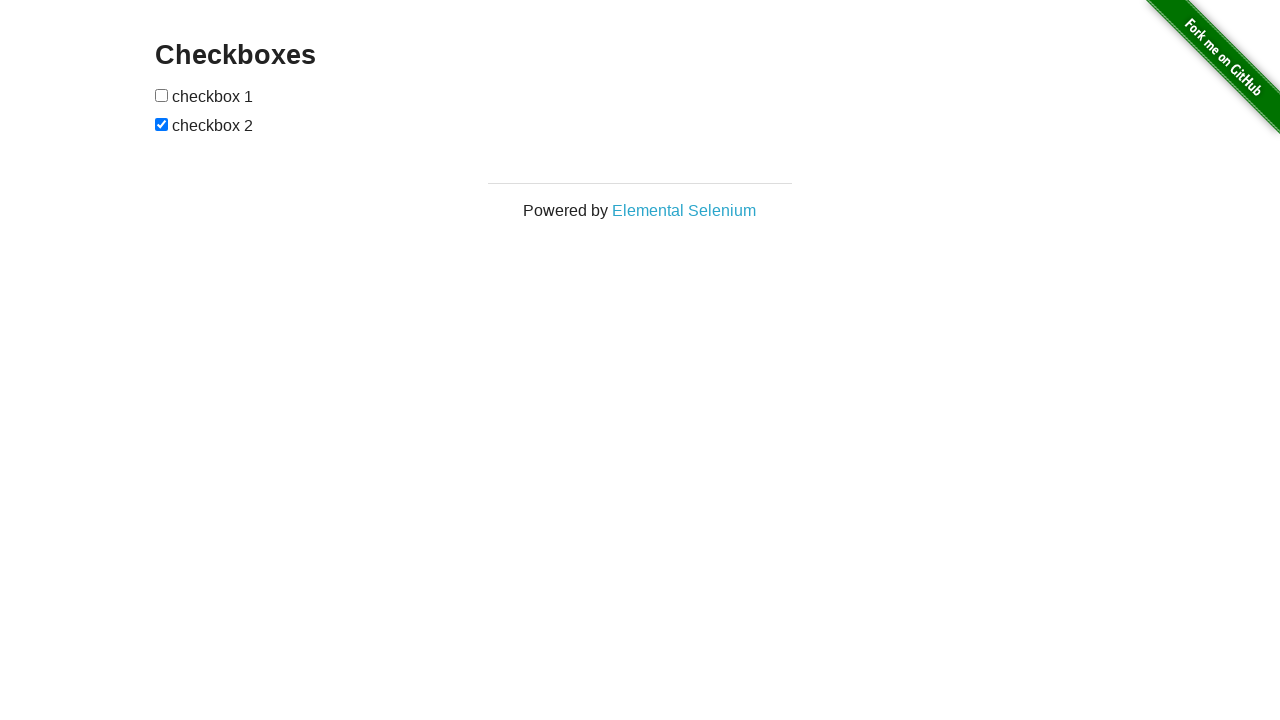

Clicked first checkbox to select it at (162, 95) on xpath=//form[@id='checkboxes']/input[1]
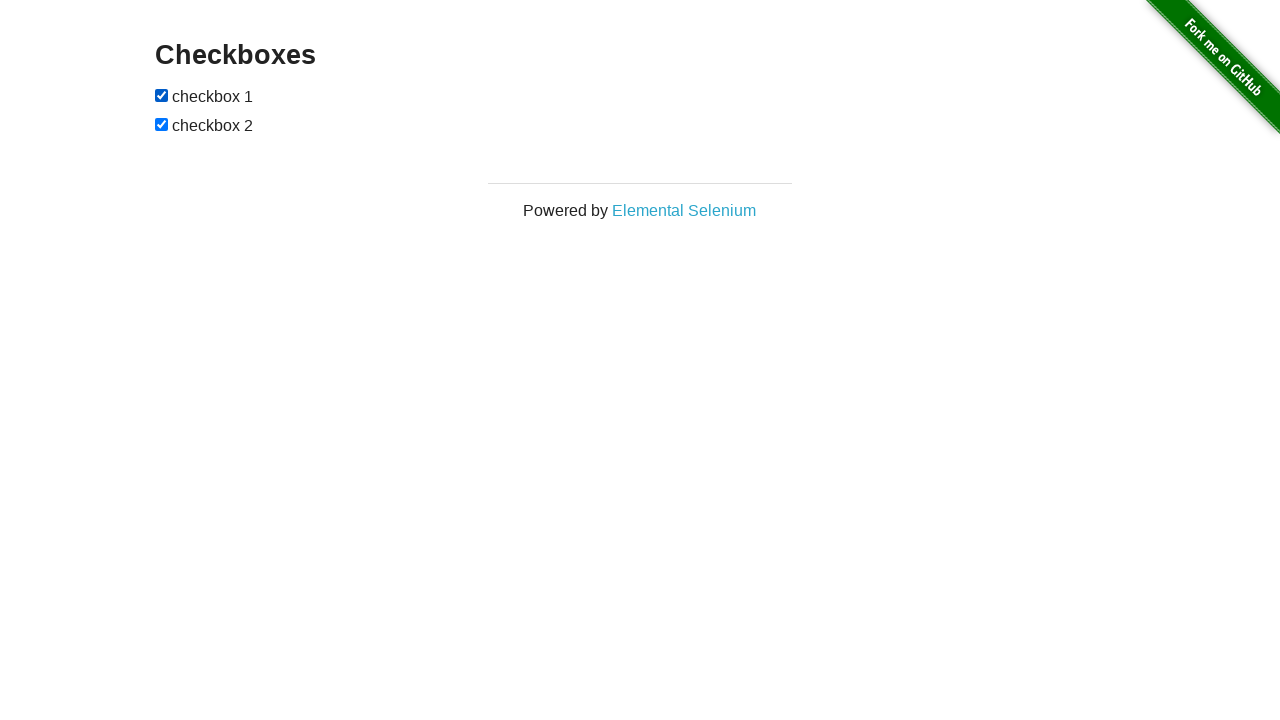

Second checkbox was already checked
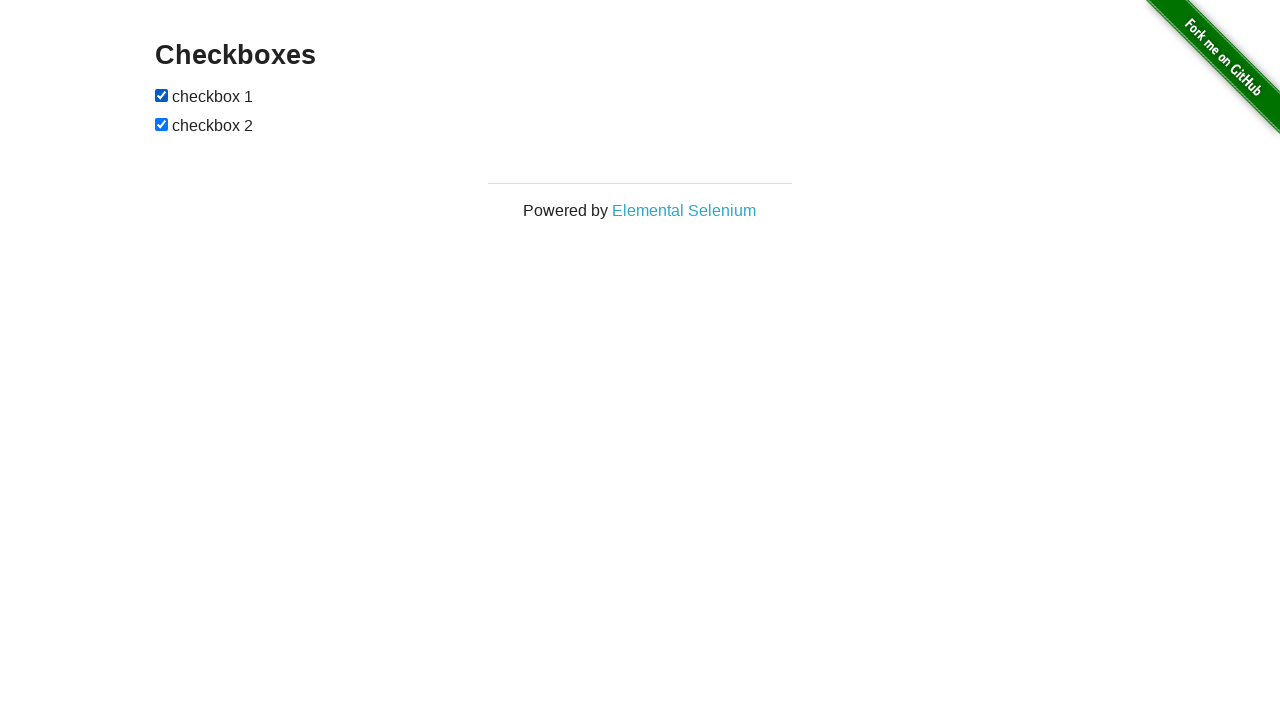

Asserted first checkbox is selected
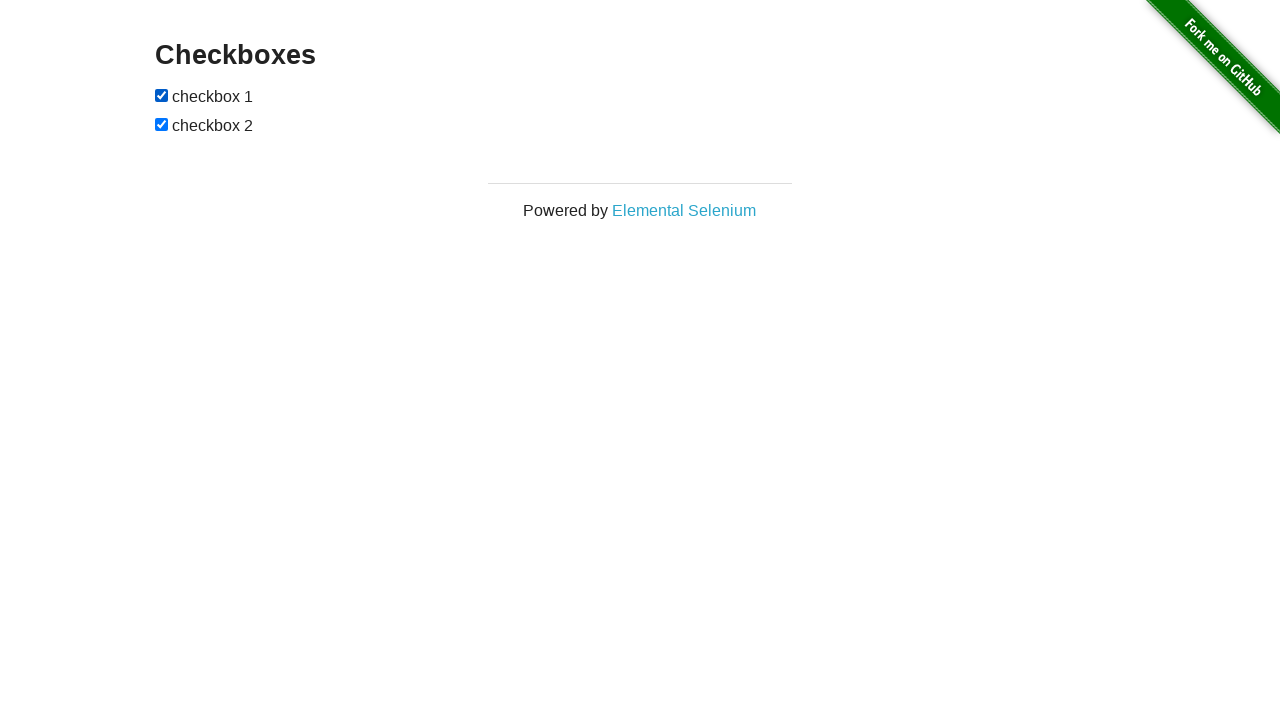

Asserted second checkbox is selected
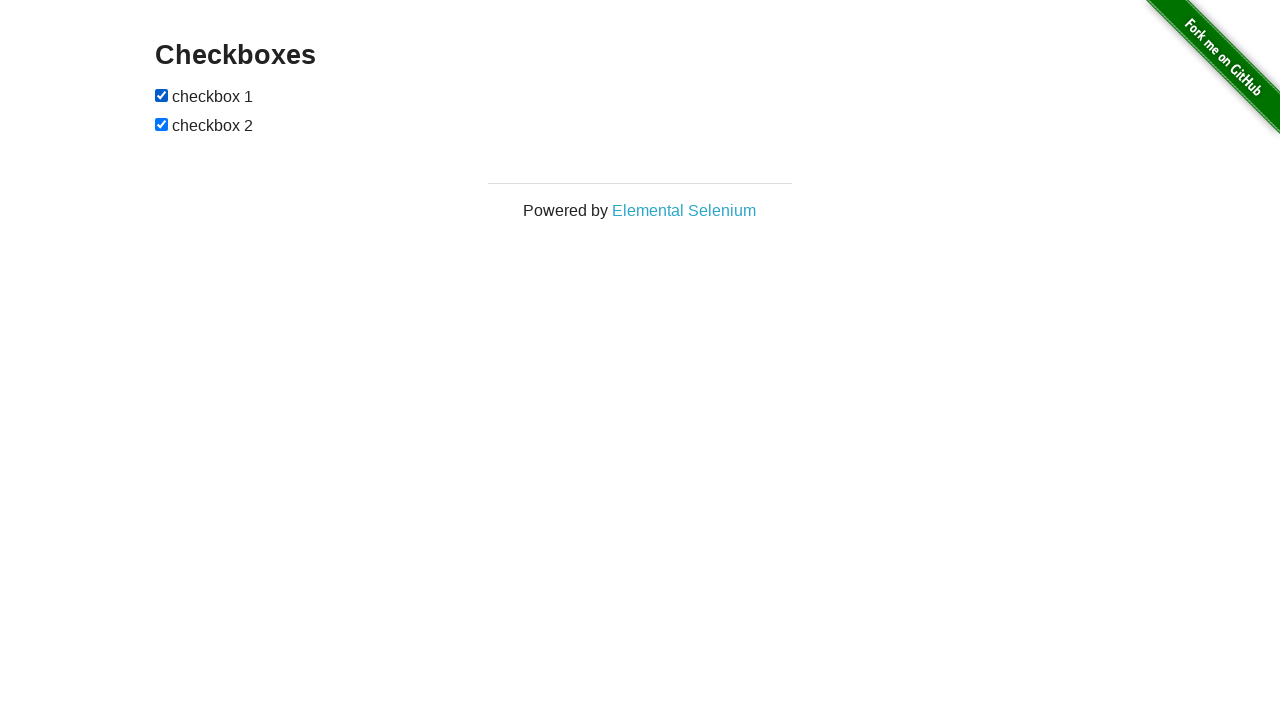

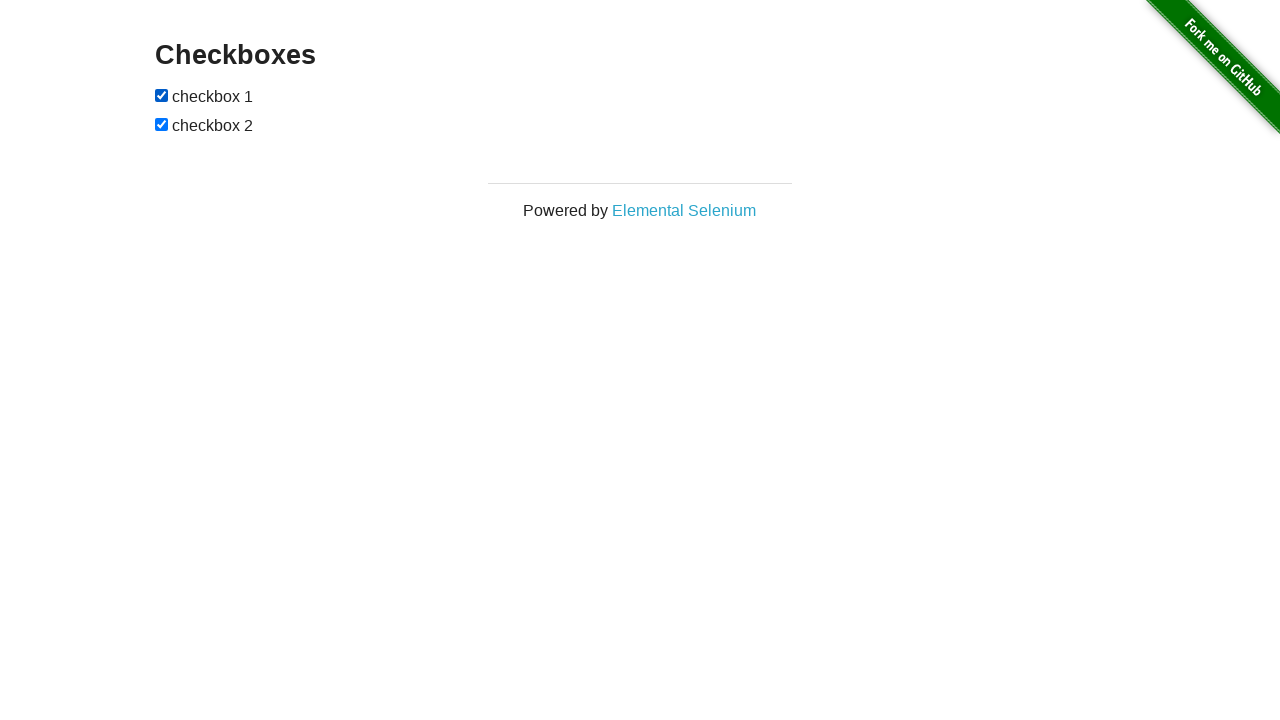